Tests an end-to-end flight booking form flow by selecting origin and destination airports, choosing dates, adjusting passenger count, selecting currency, and submitting the search form.

Starting URL: https://rahulshettyacademy.com/dropdownsPractise/

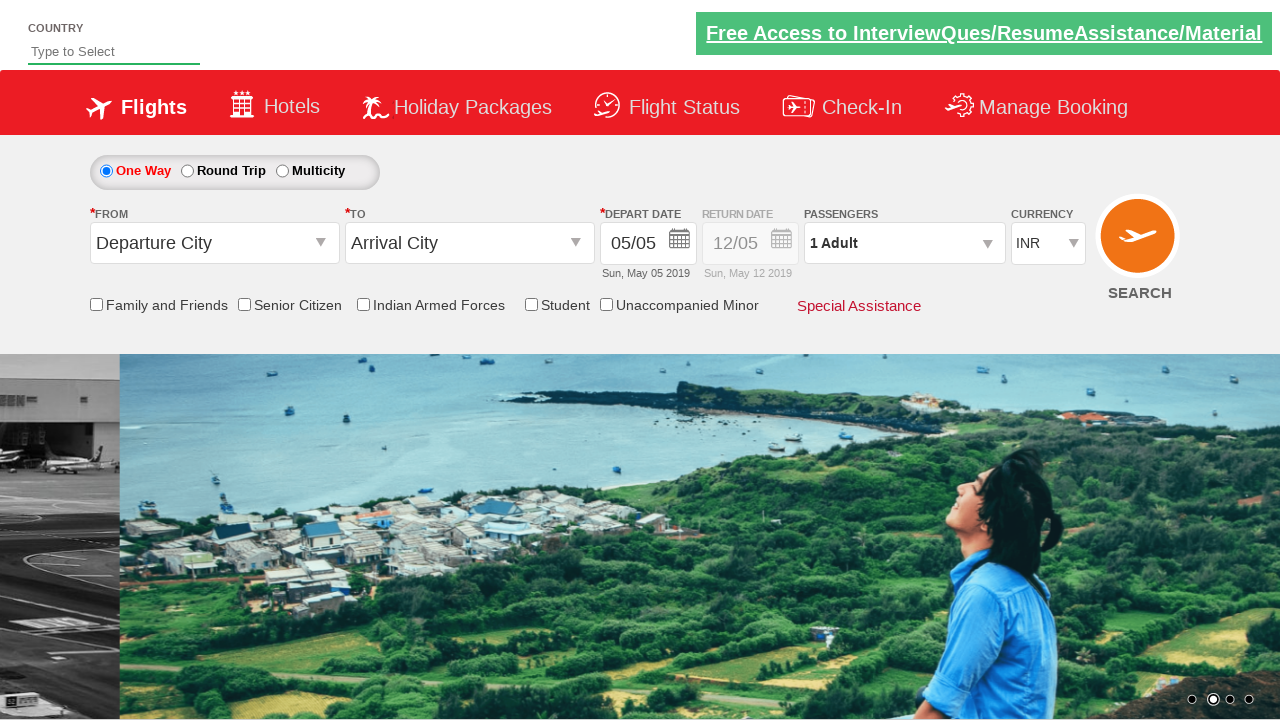

Clicked on origin station dropdown at (214, 243) on #ctl00_mainContent_ddl_originStation1_CTXT
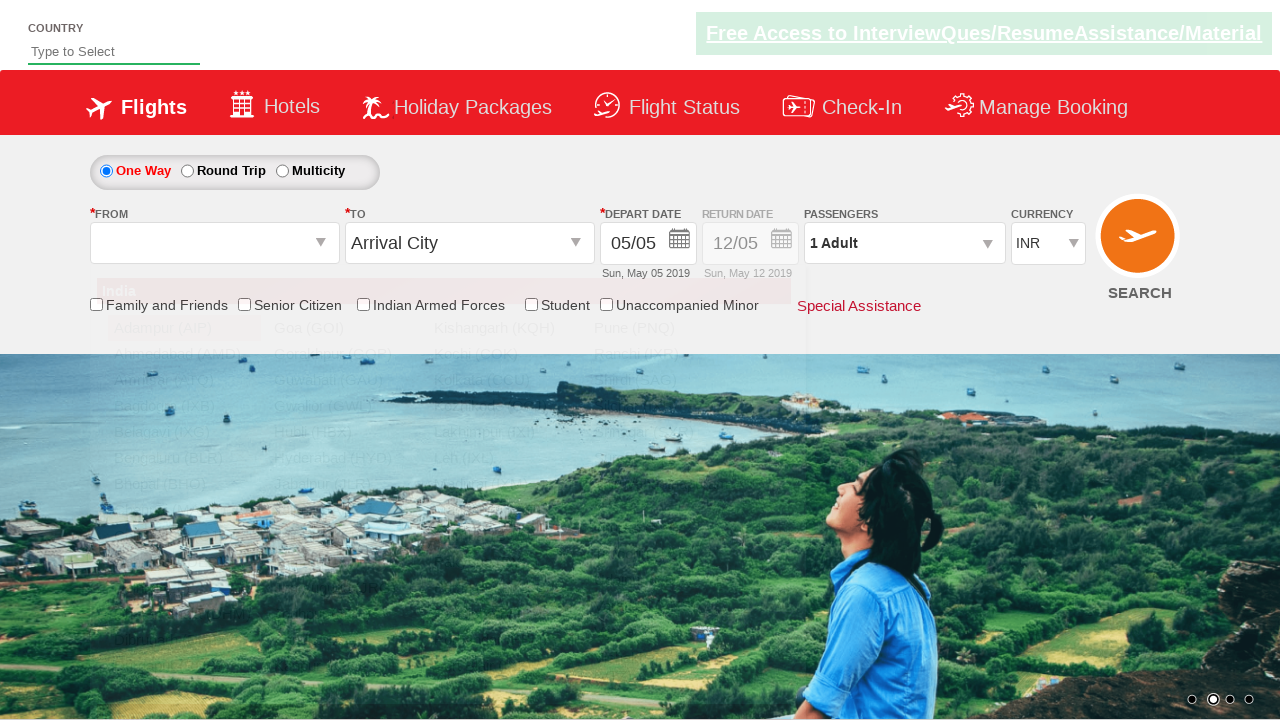

Waited for dropdown to load
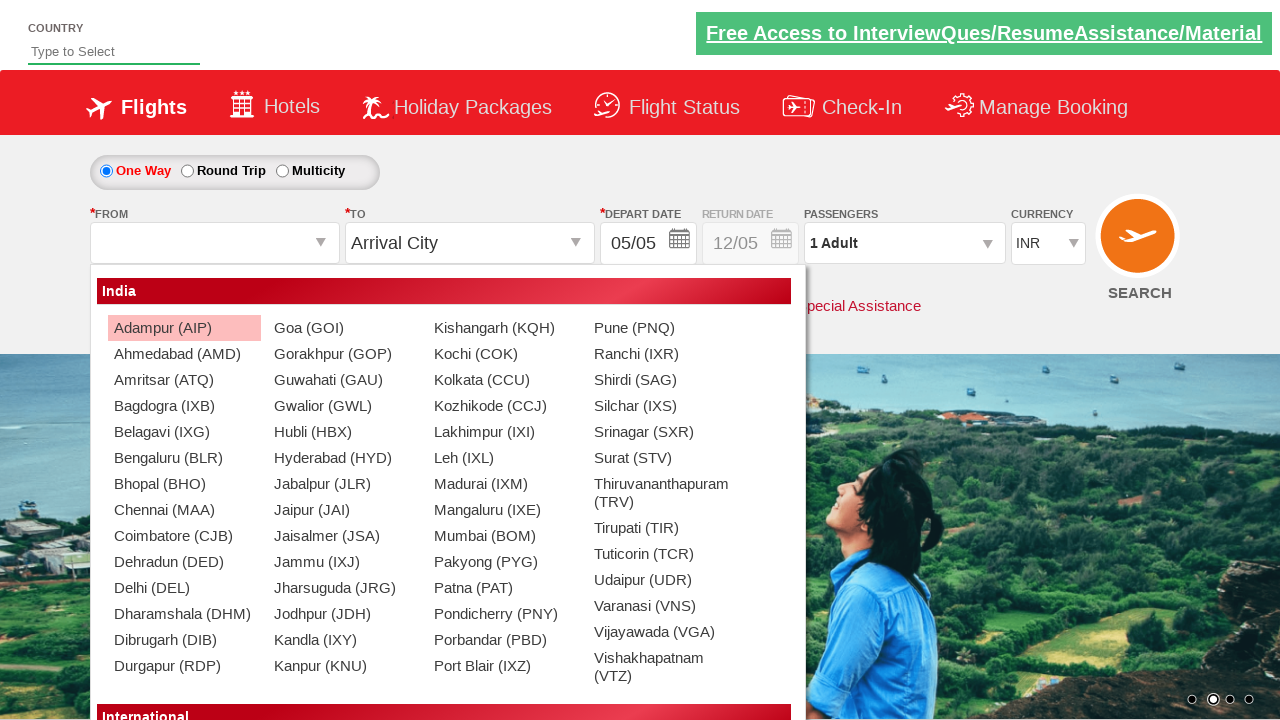

Selected Delhi (DEL) as origin airport at (184, 588) on xpath=//a[@value='DEL']
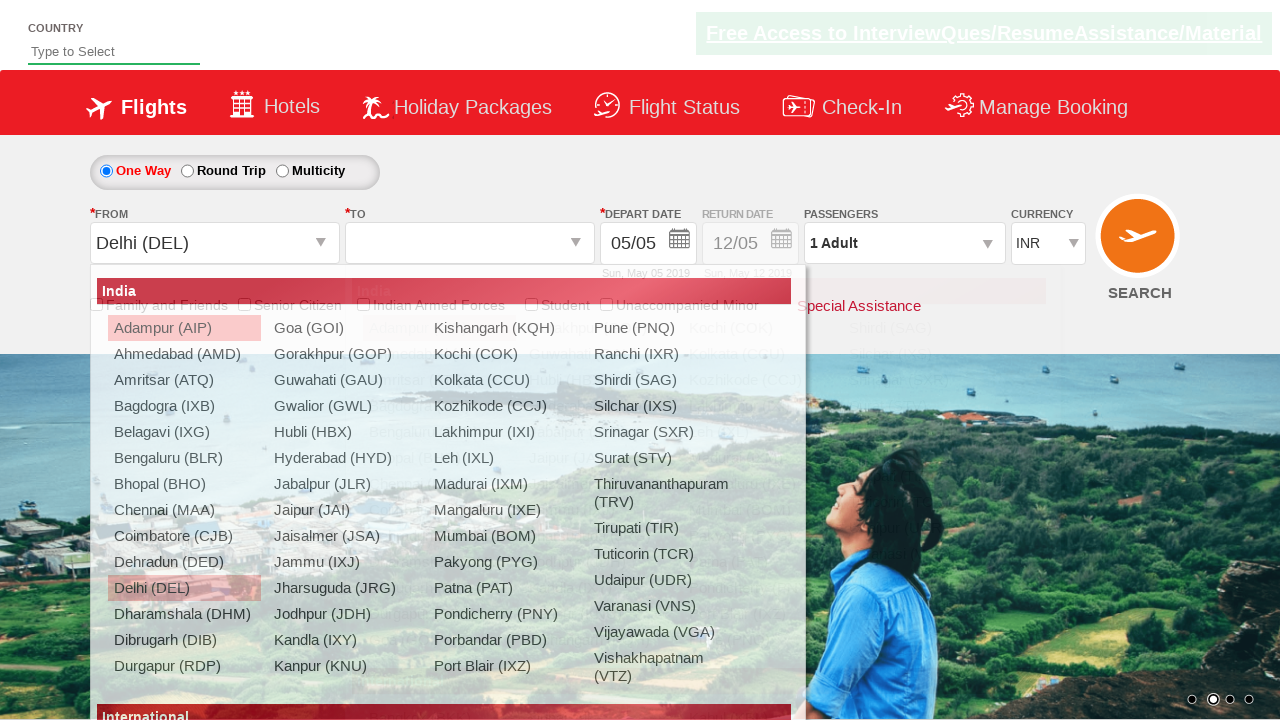

Waited for destination dropdown to load
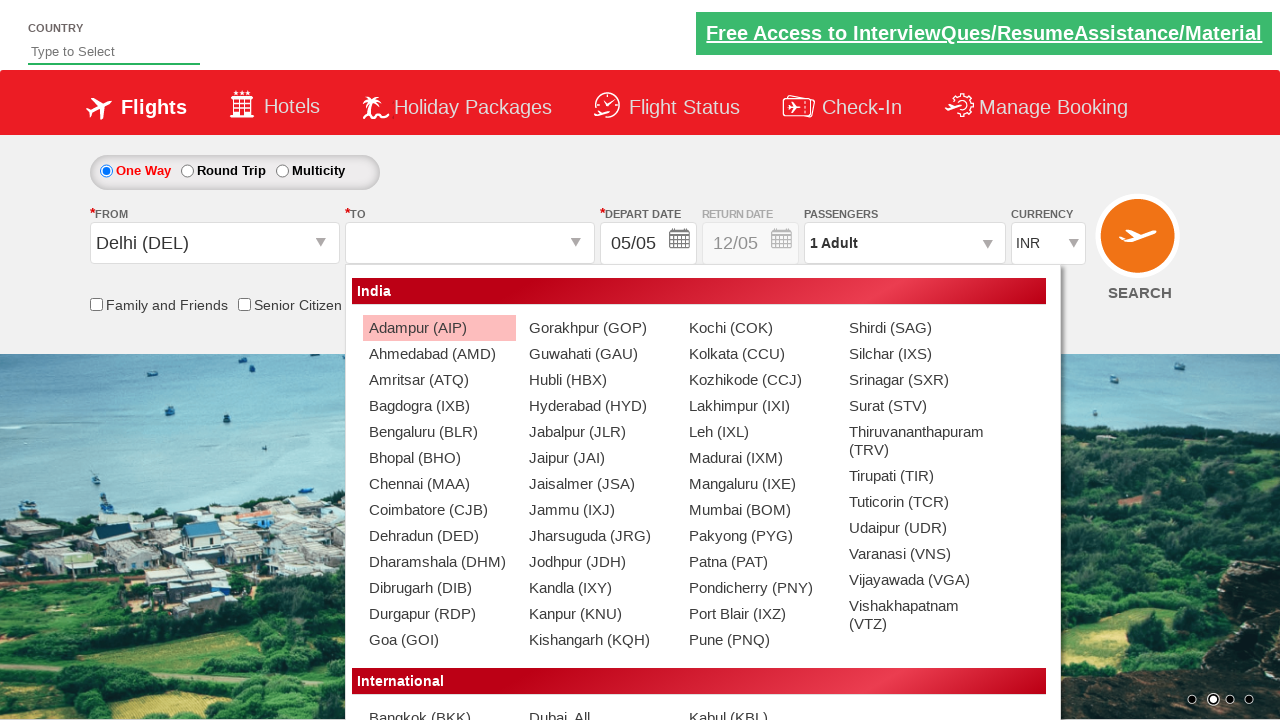

Selected Pune (PNQ) as destination airport at (759, 640) on xpath=//div[@id='ctl00_mainContent_ddl_destinationStation1_CTNR']//a[@value='PNQ
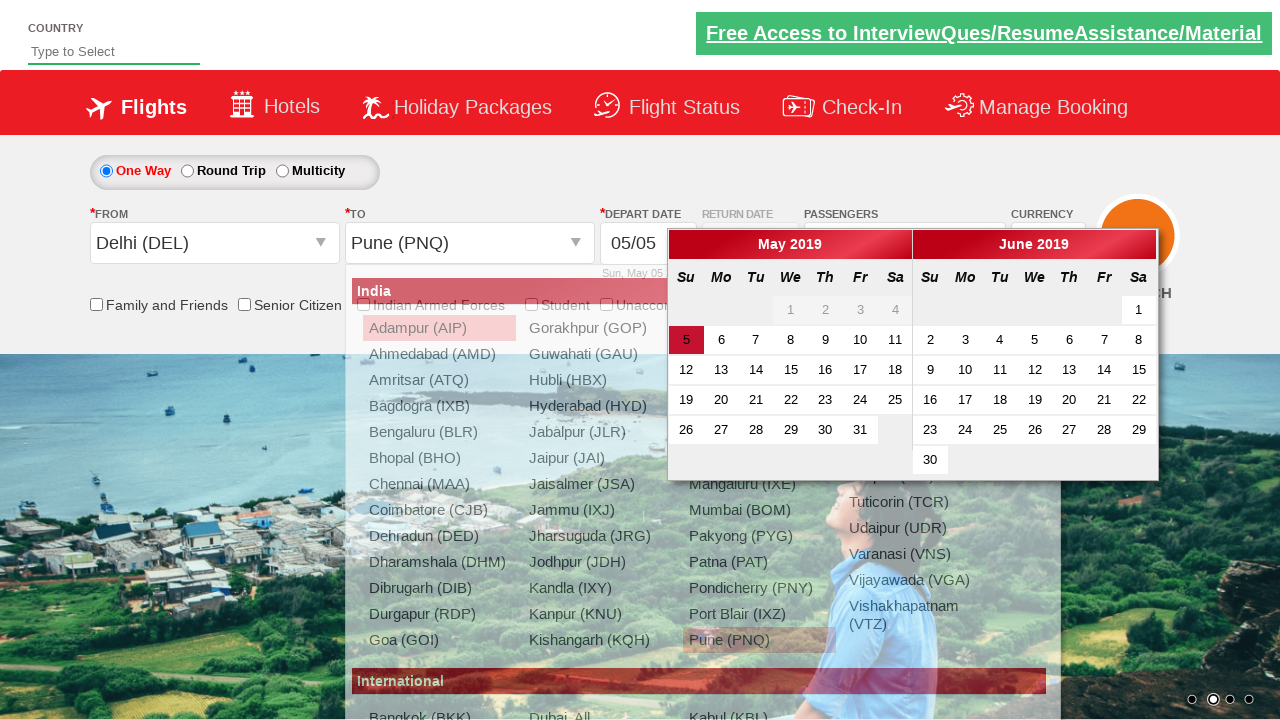

Selected departure date from calendar at (686, 340) on a[class*='ui-state-active']
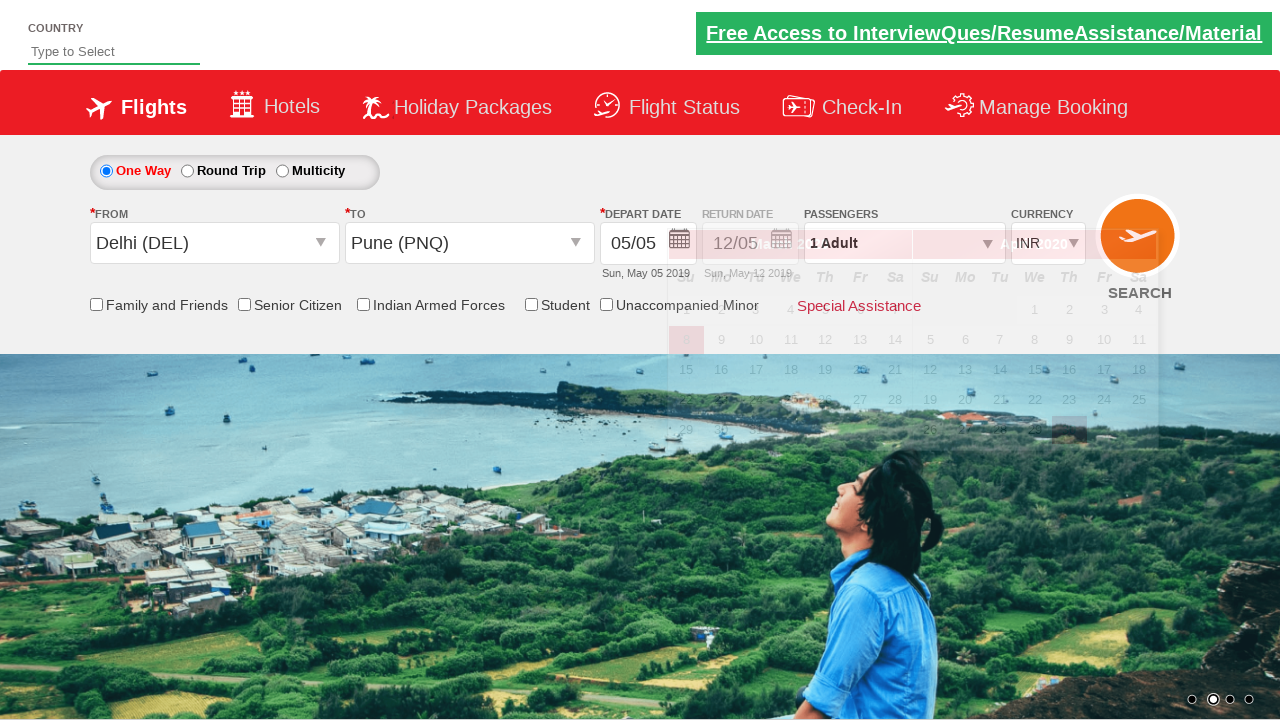

Clicked on return date field at (750, 244) on #ctl00_mainContent_view_date2
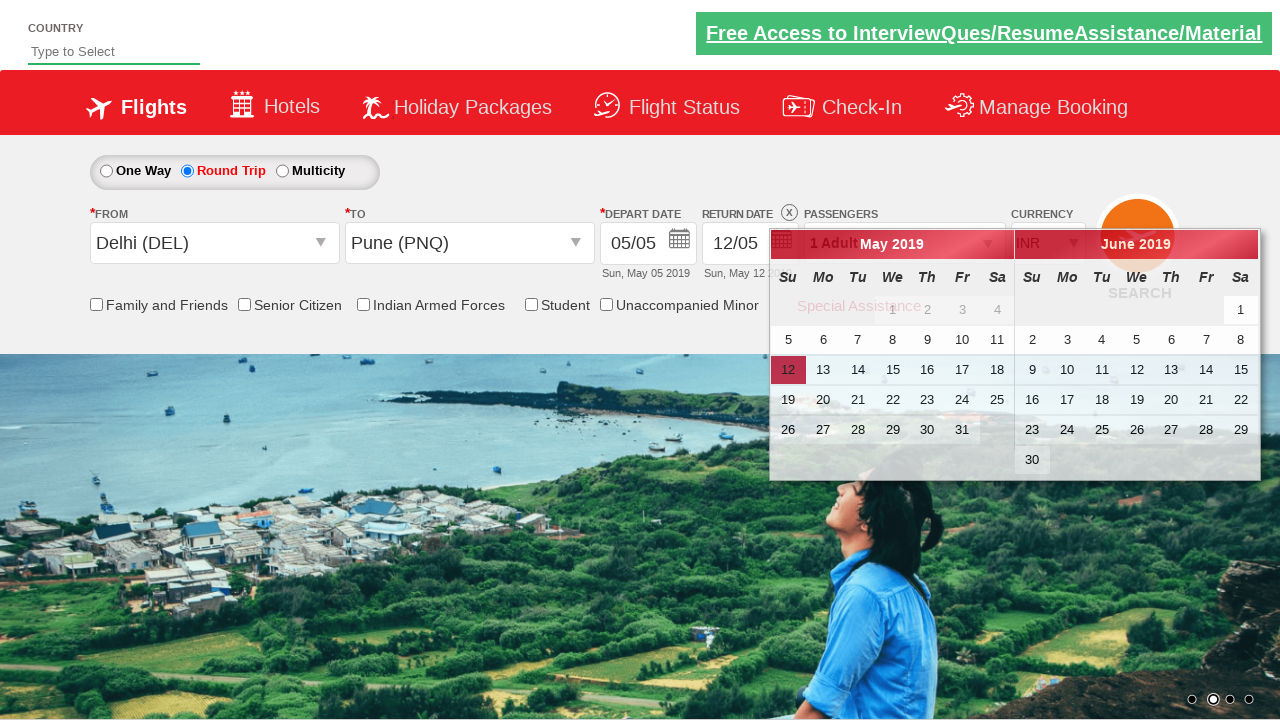

Checked Armed Forces checkbox at (430, 305) on div[id*='IndArm']
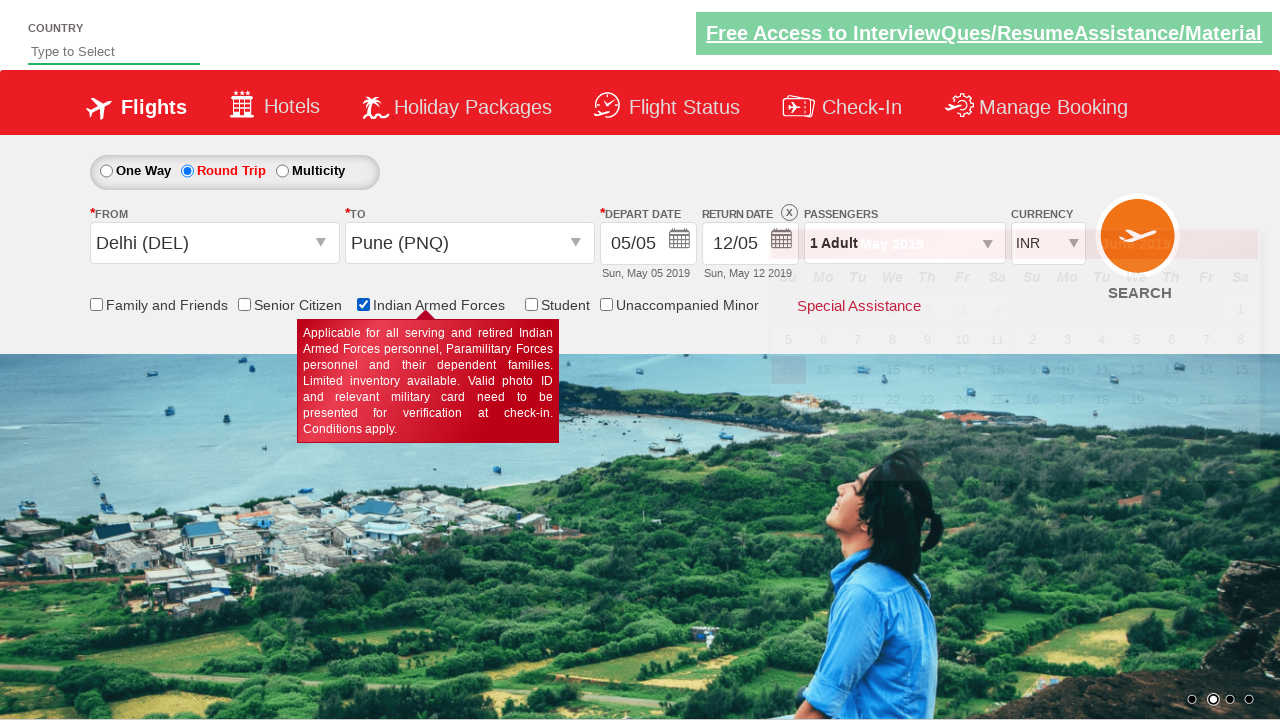

Clicked on passenger info dropdown at (904, 243) on #divpaxinfo
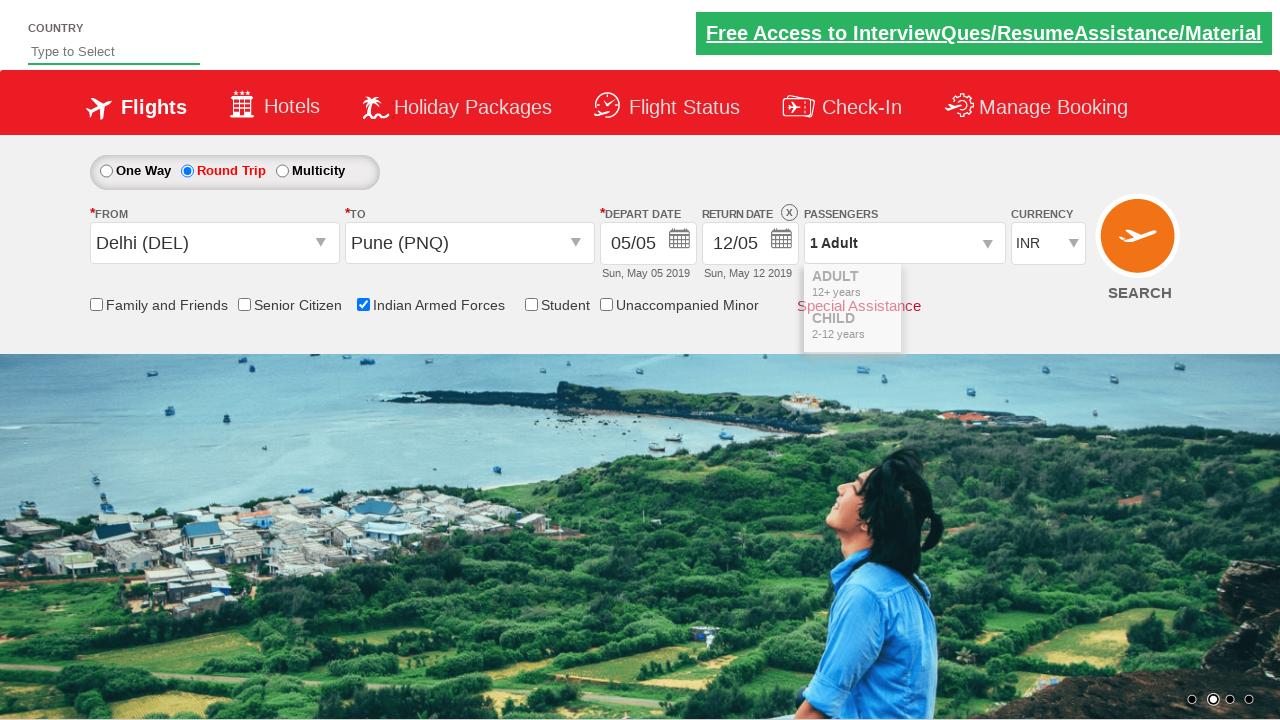

Waited for passenger selection popup to load
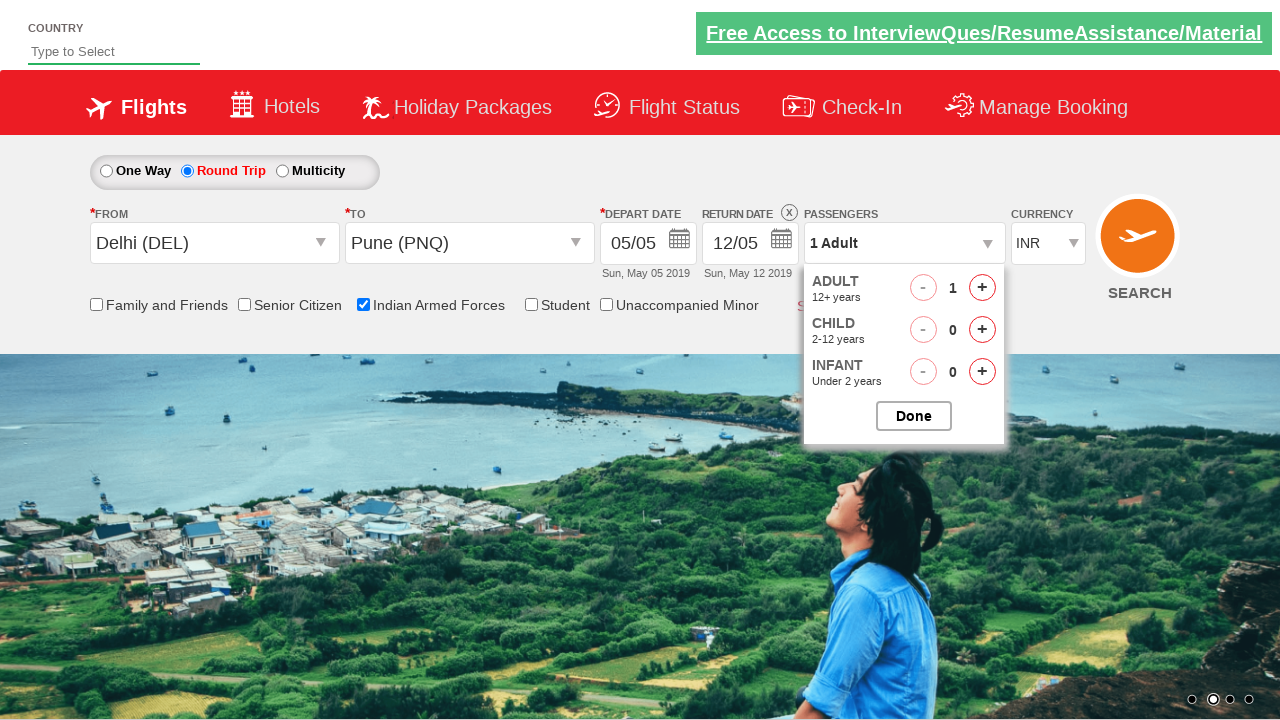

Incremented adult passenger count (iteration 1/4) at (982, 288) on #hrefIncAdt
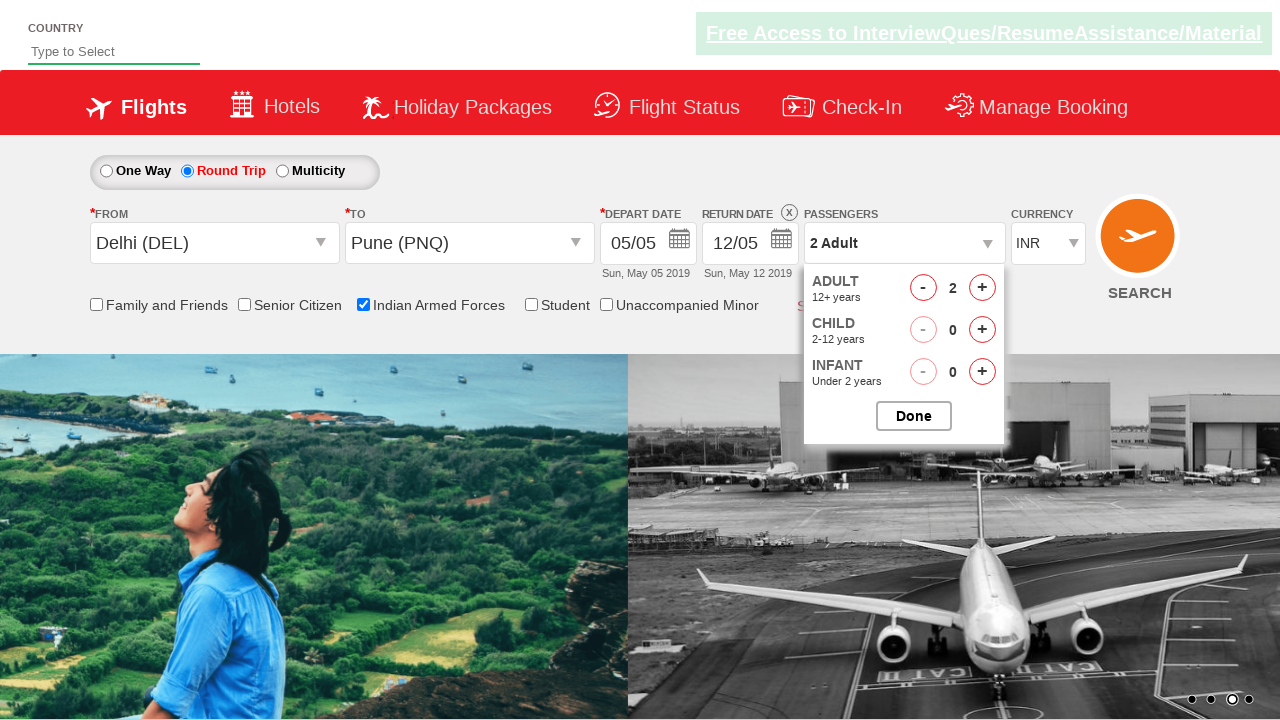

Incremented adult passenger count (iteration 2/4) at (982, 288) on #hrefIncAdt
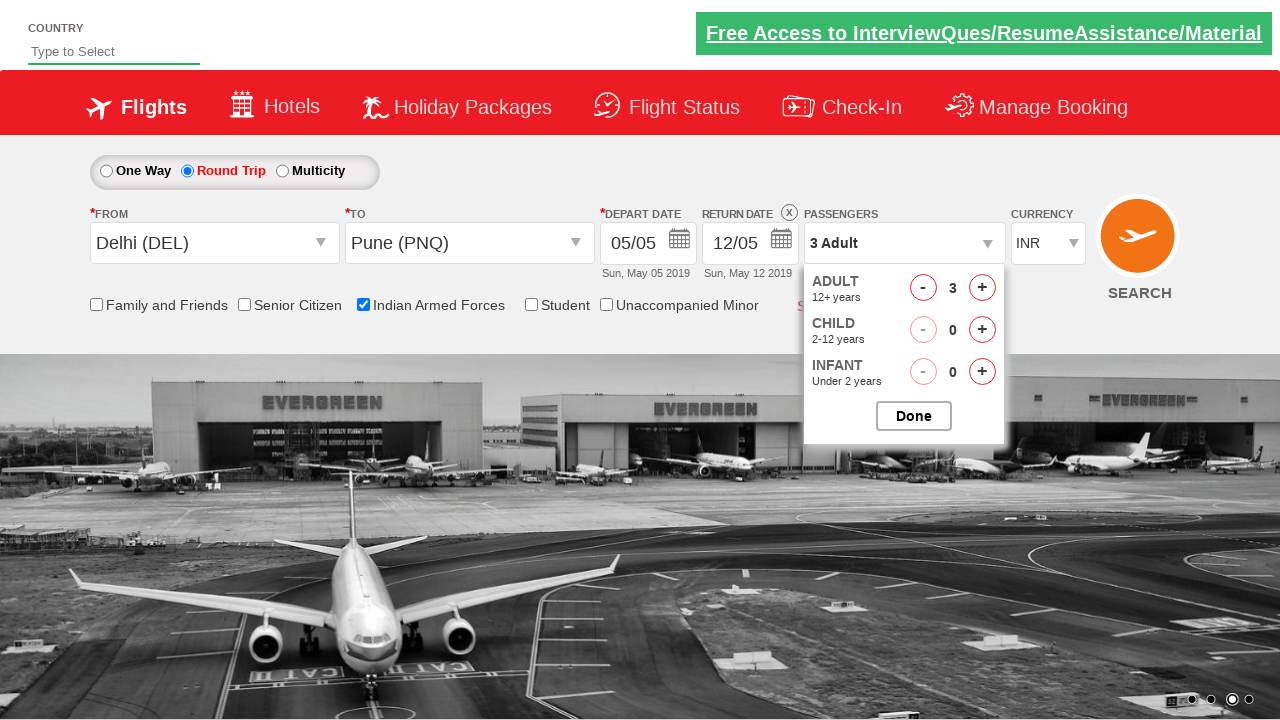

Incremented adult passenger count (iteration 3/4) at (982, 288) on #hrefIncAdt
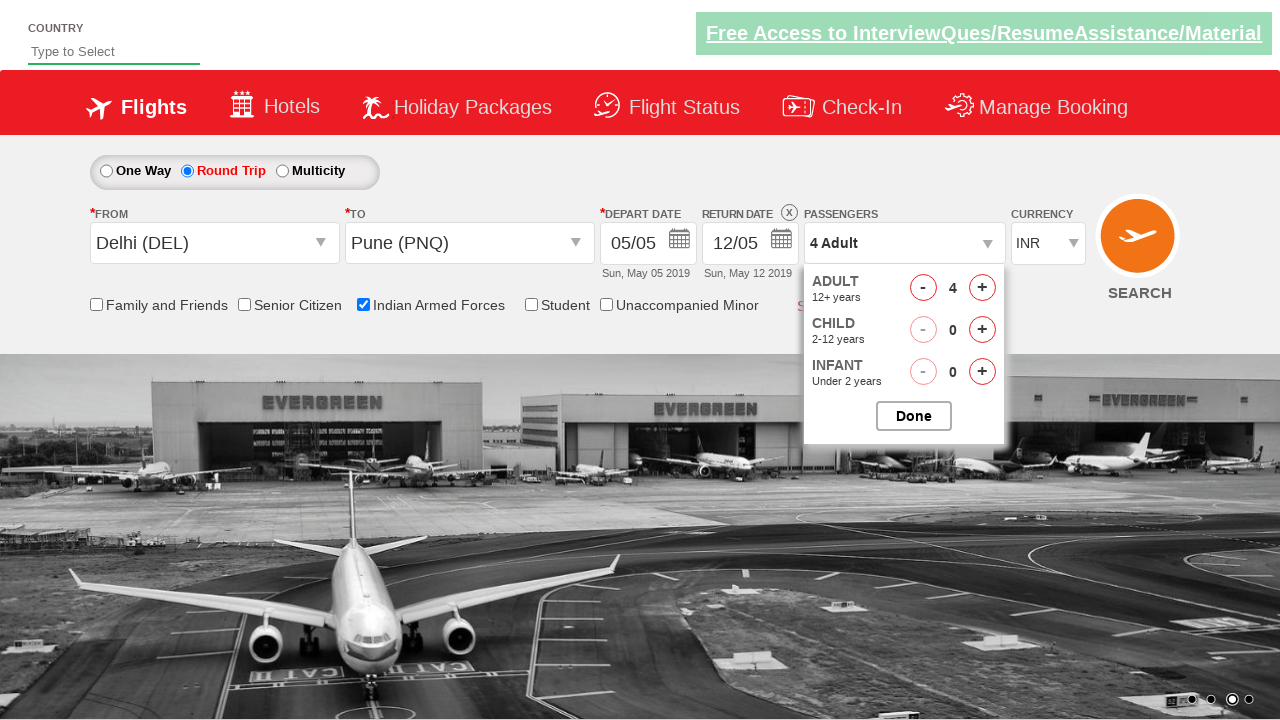

Incremented adult passenger count (iteration 4/4) at (982, 288) on #hrefIncAdt
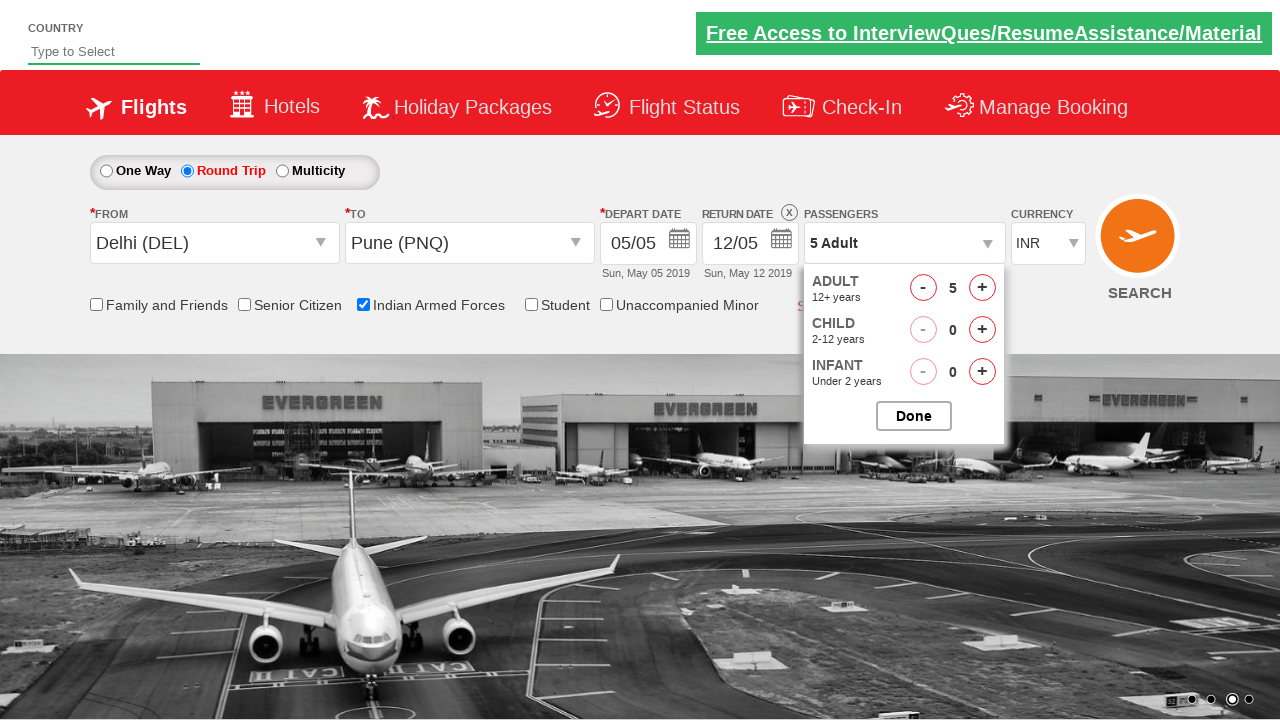

Closed passenger selection popup at (914, 416) on #btnclosepaxoption
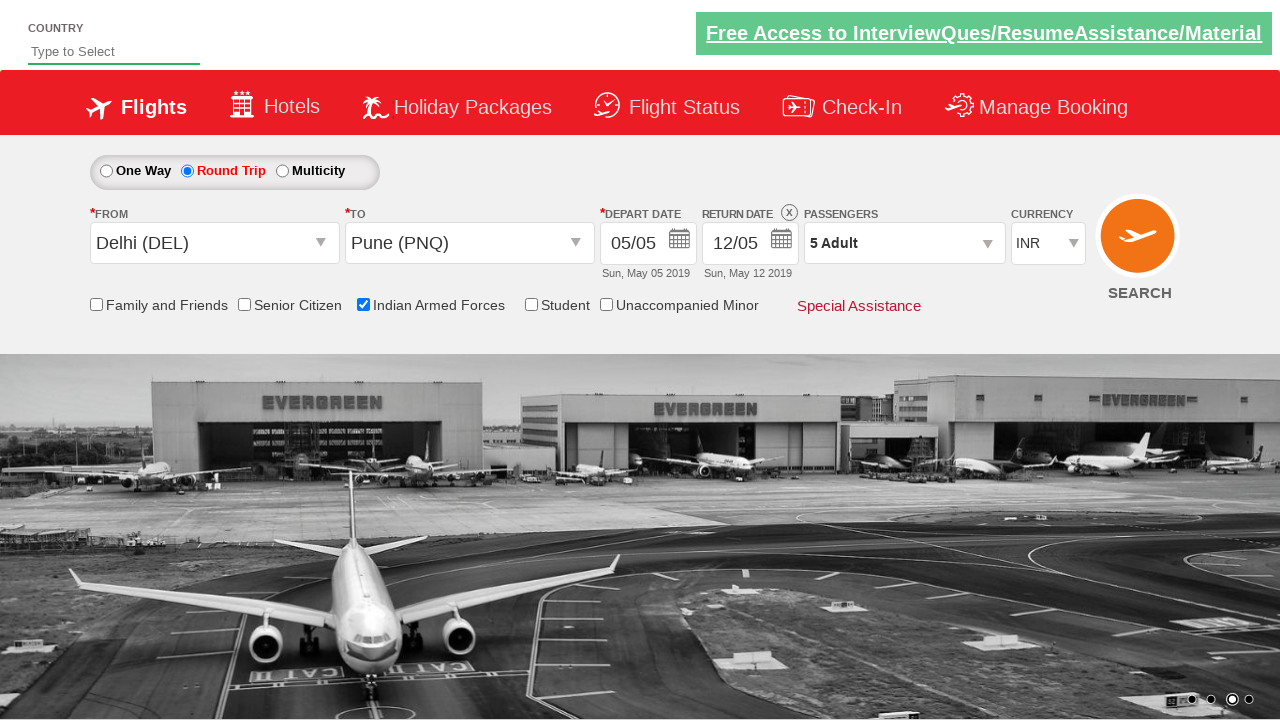

Selected INR as currency on #ctl00_mainContent_DropDownListCurrency
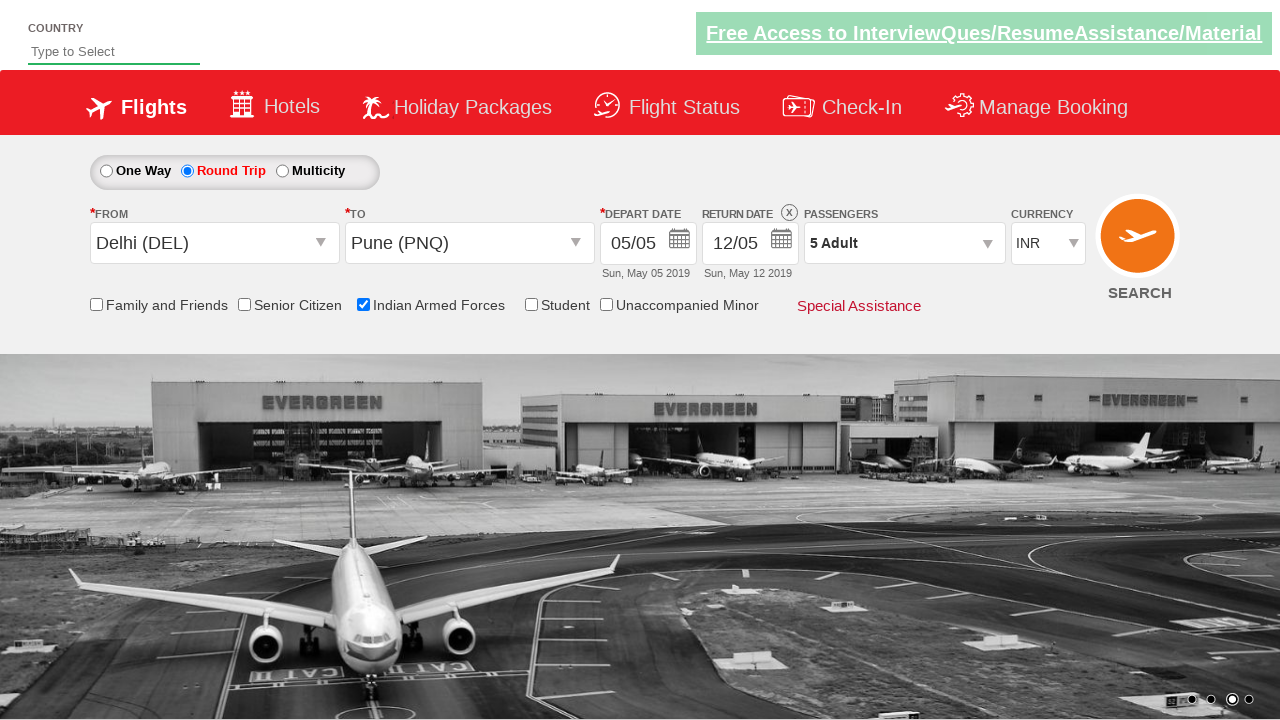

Clicked search flights button to submit form at (1140, 245) on #ctl00_mainContent_btn_FindFlights
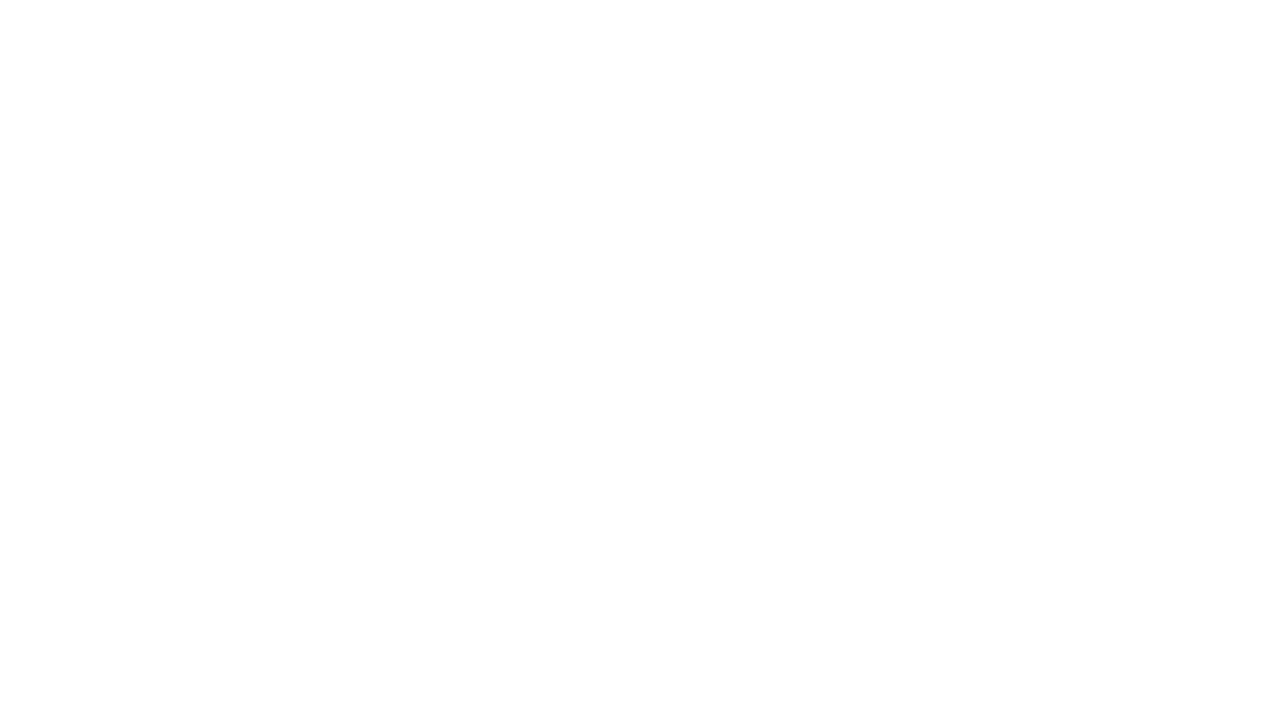

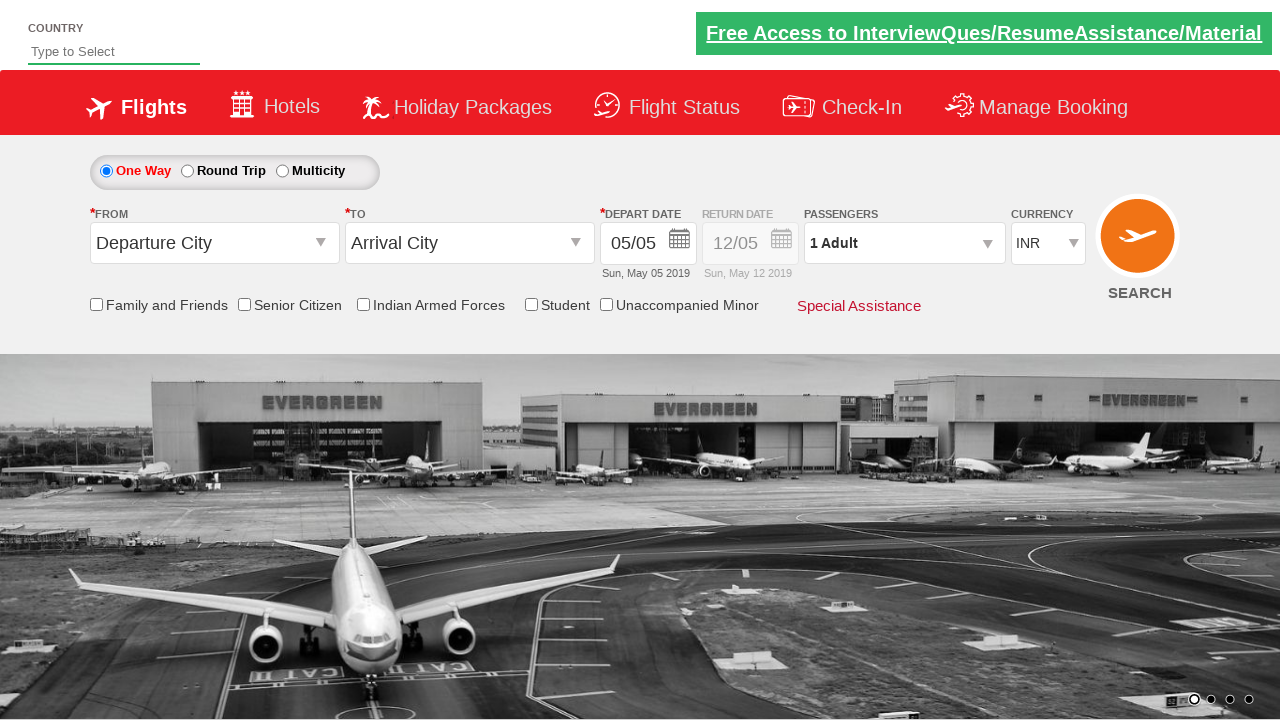